Tests right-click (context click) functionality on DemoQA by navigating to Buttons section and performing a right-click action to verify the message appears.

Starting URL: https://demoqa.com/

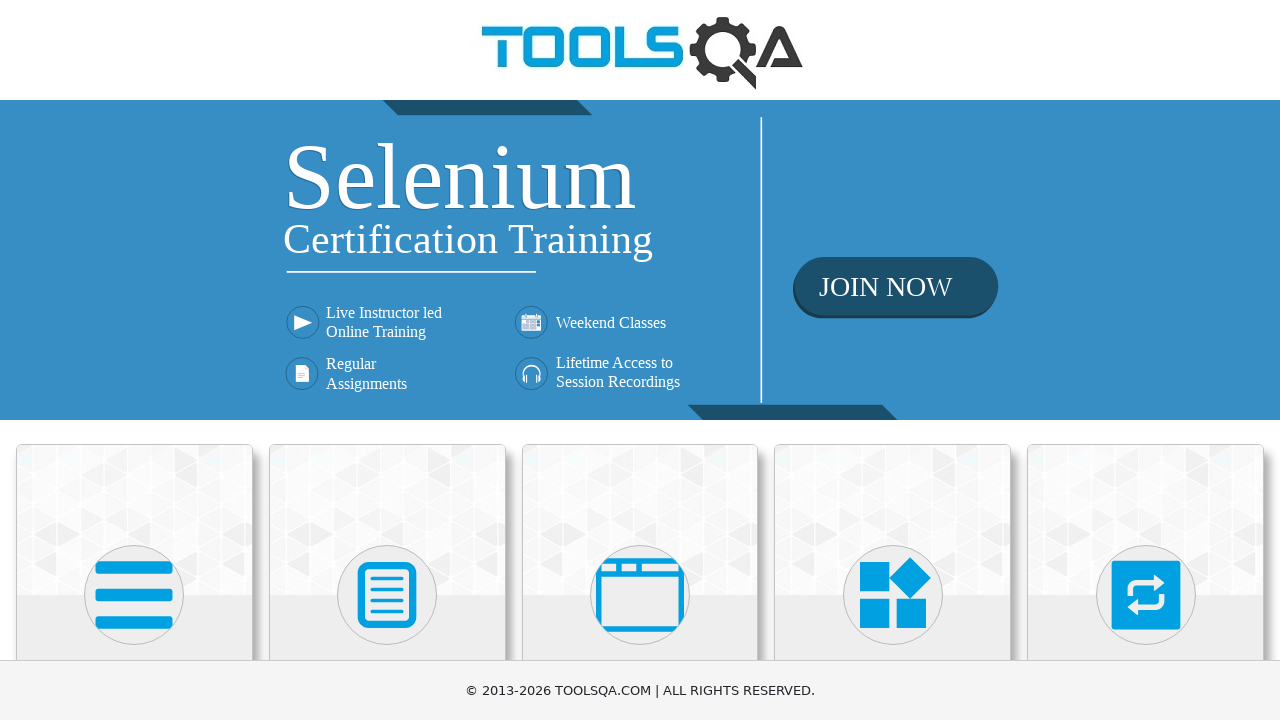

Clicked on Elements card at (134, 360) on xpath=//h5[text()='Elements']
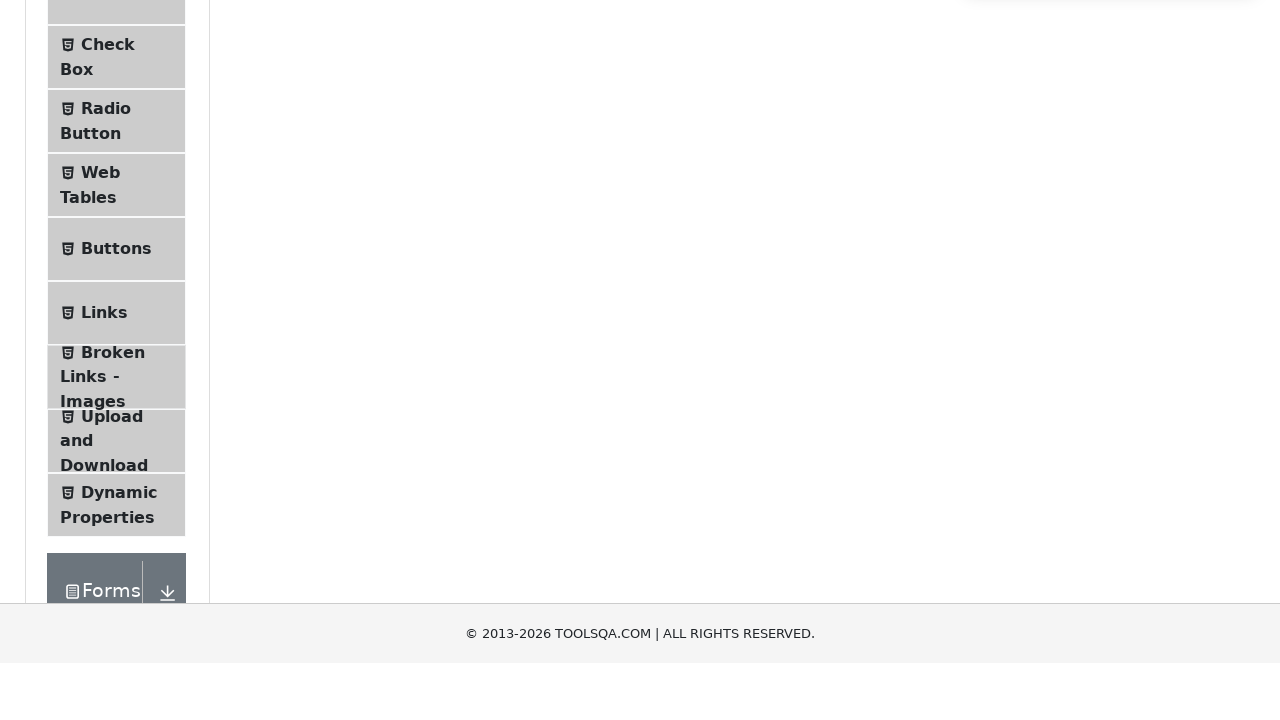

Clicked on Buttons menu item at (116, 517) on xpath=//span[@class='text' and text()='Buttons']
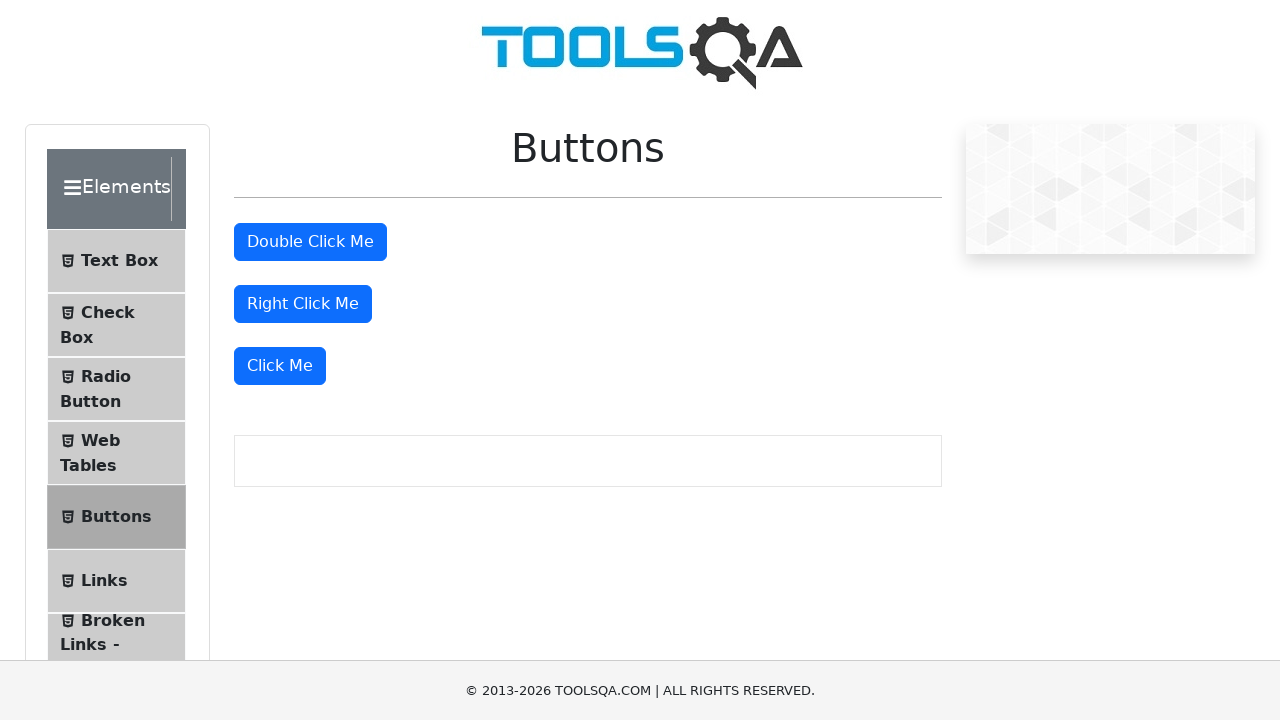

Performed right-click on the right click button at (303, 304) on #rightClickBtn
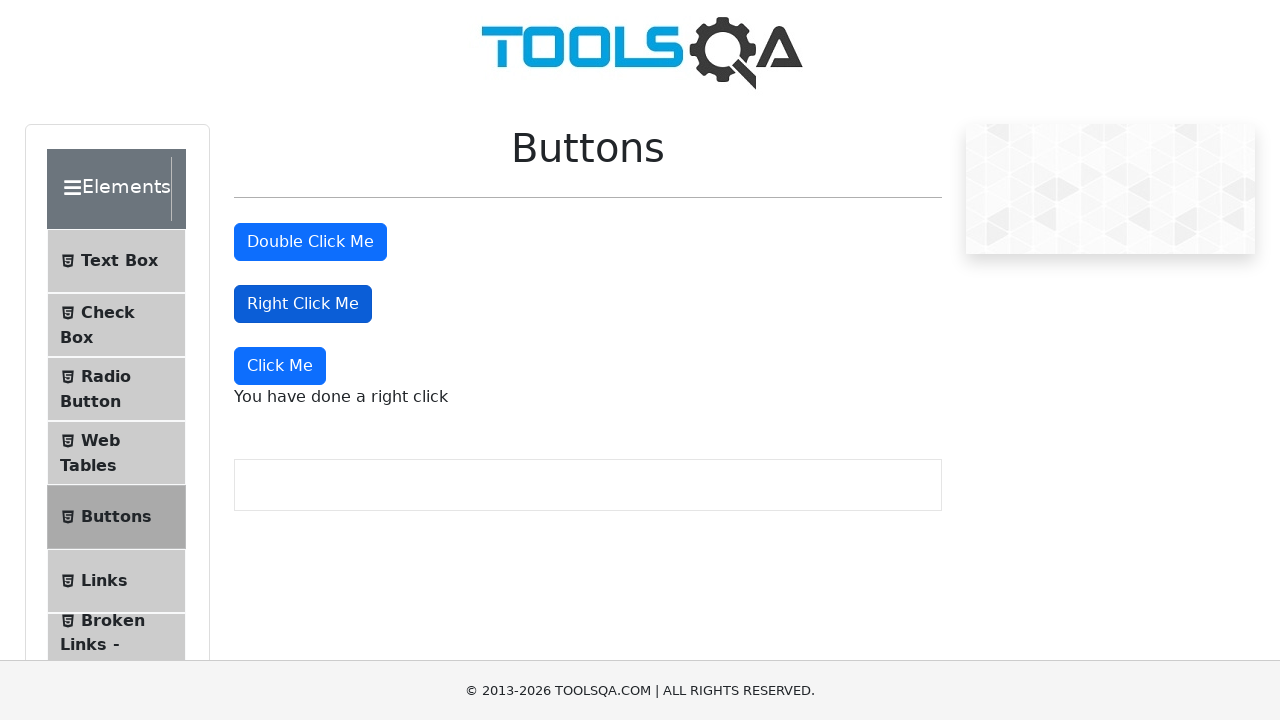

Right-click message element appeared
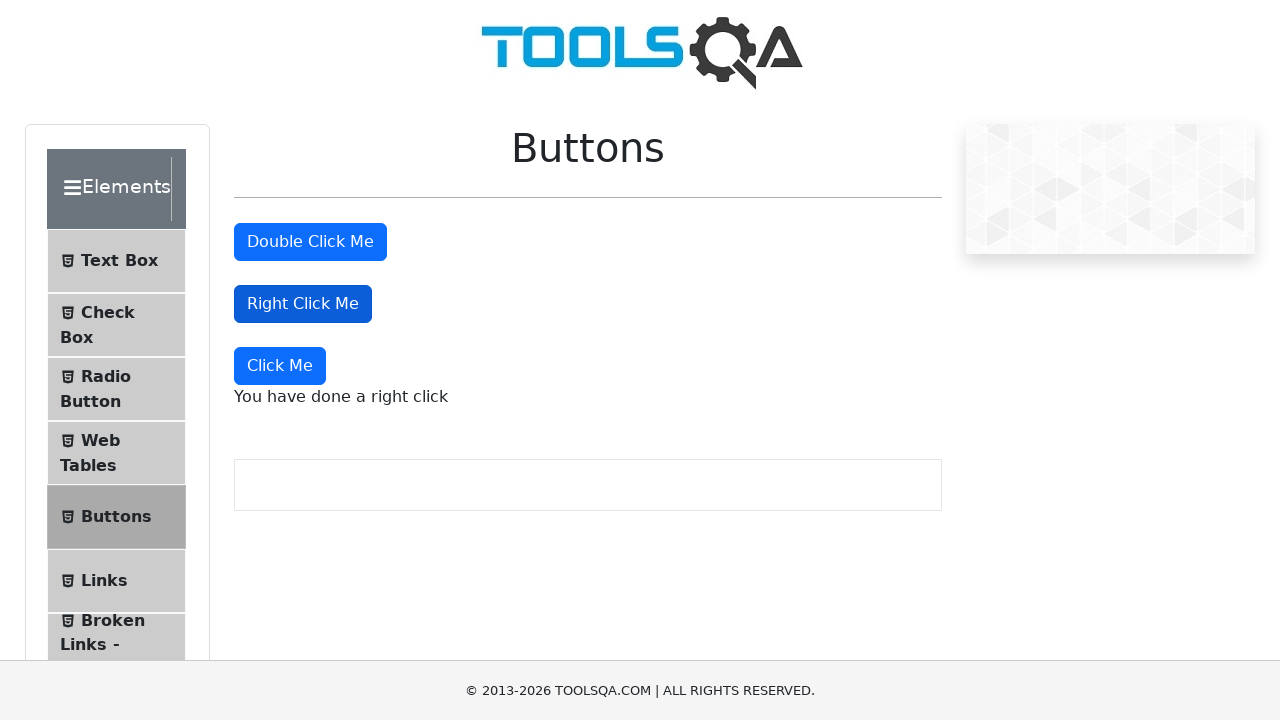

Retrieved right-click message text content
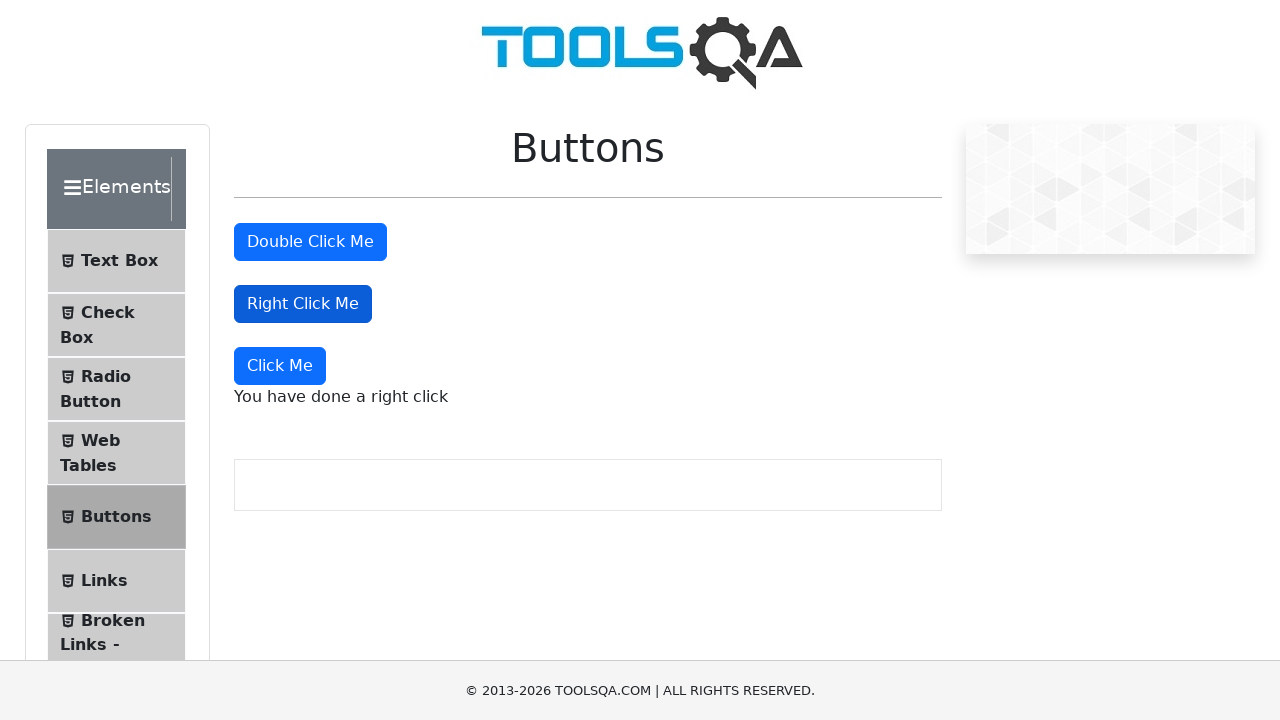

Verified right-click message matches expected text: 'You have done a right click'
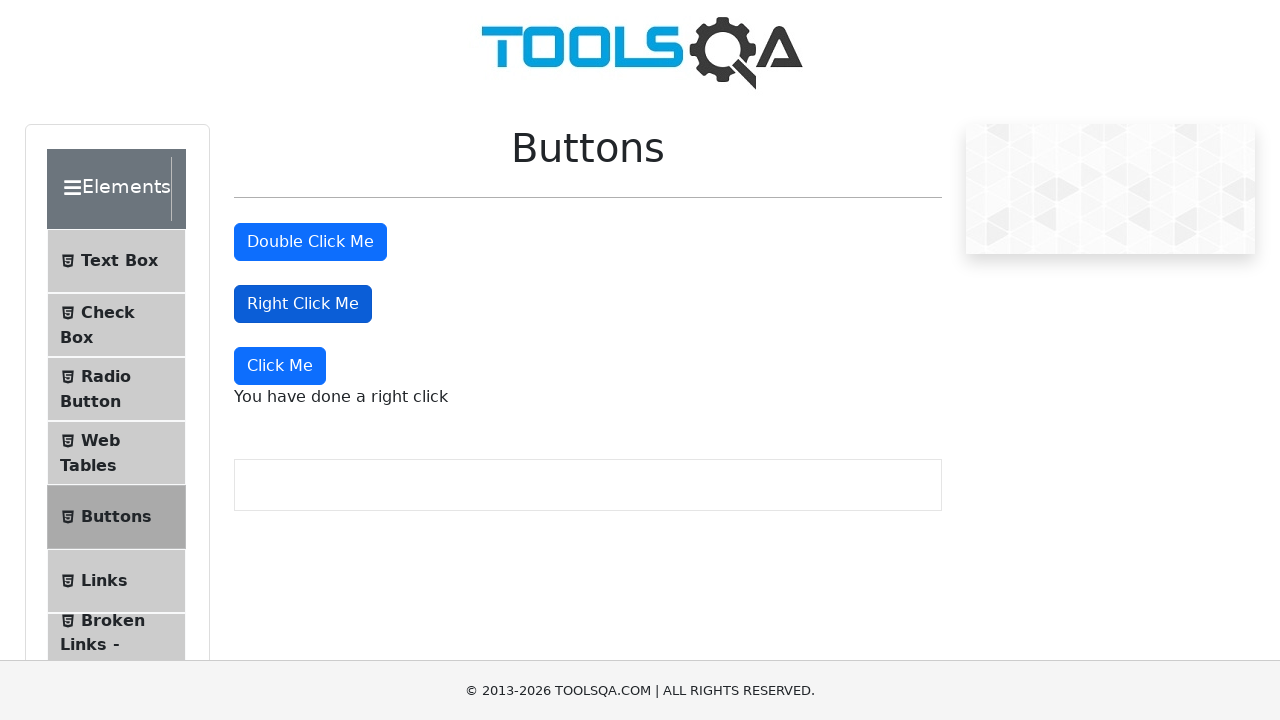

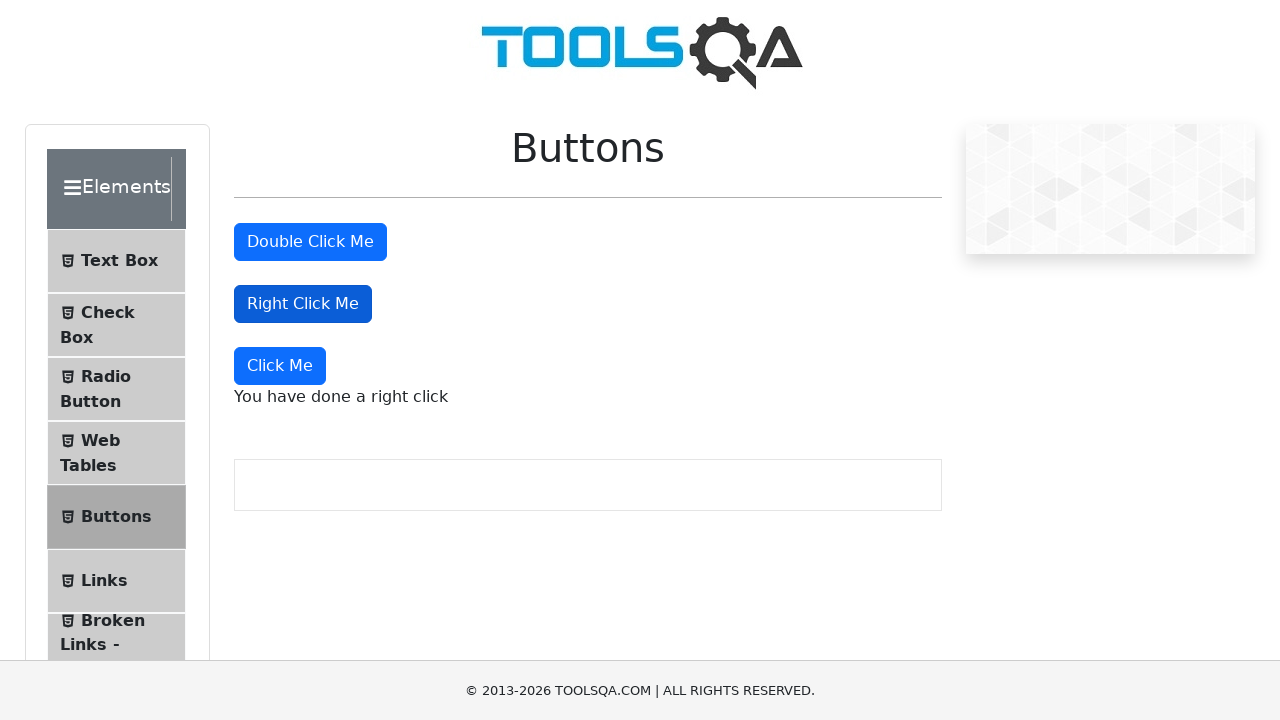